Tests prompt alert by clicking the button, entering custom text, and accepting the prompt

Starting URL: https://v1.training-support.net/selenium/javascript-alerts

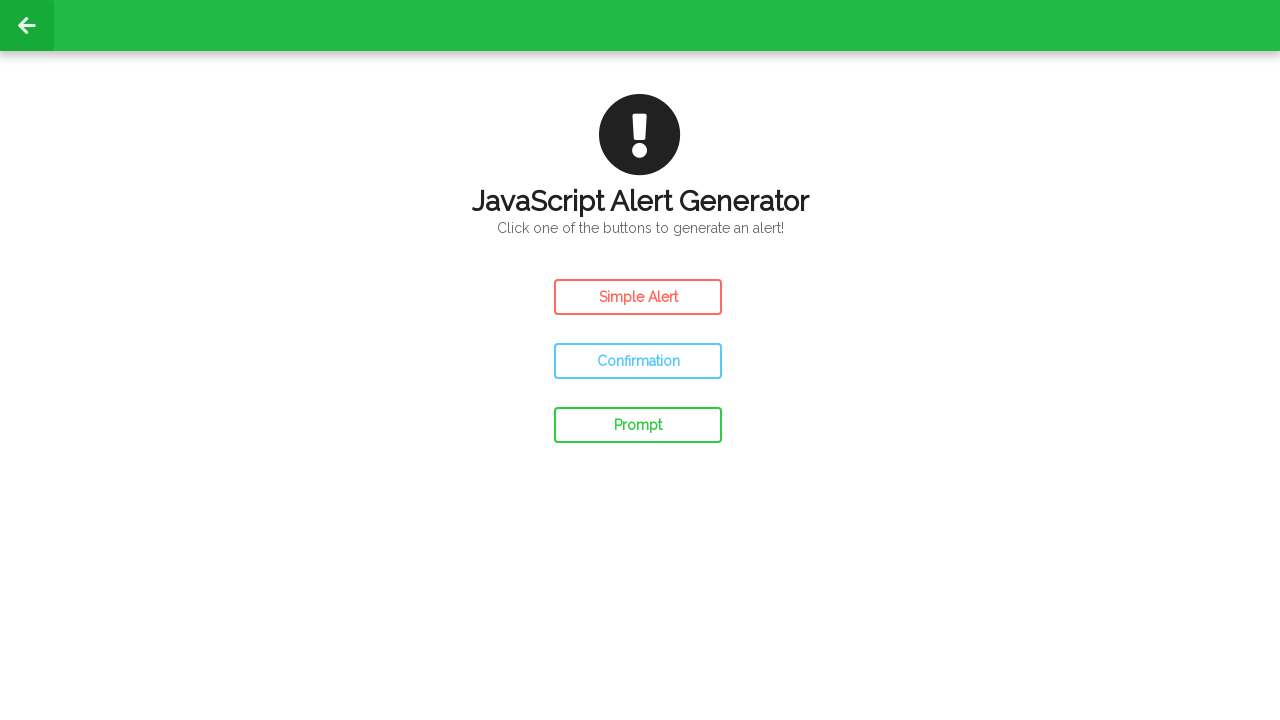

Set up dialog handler to accept prompt with custom message
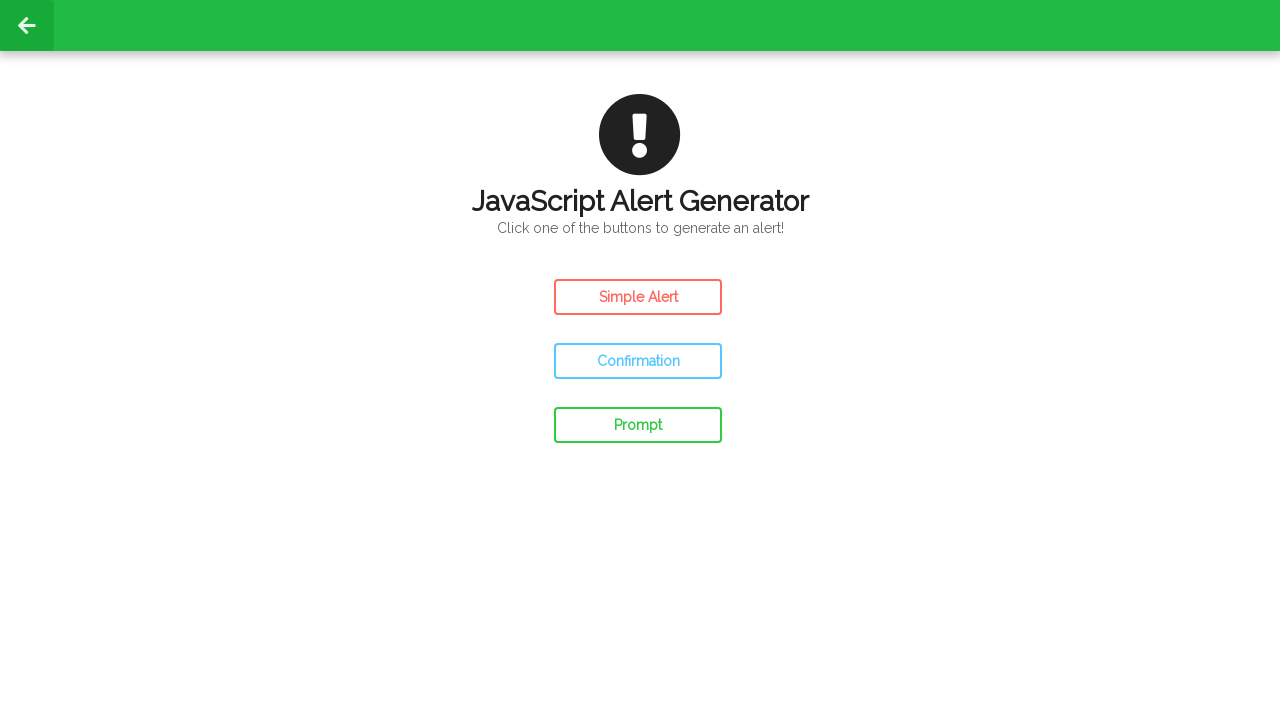

Clicked the Prompt Alert button at (638, 425) on #prompt
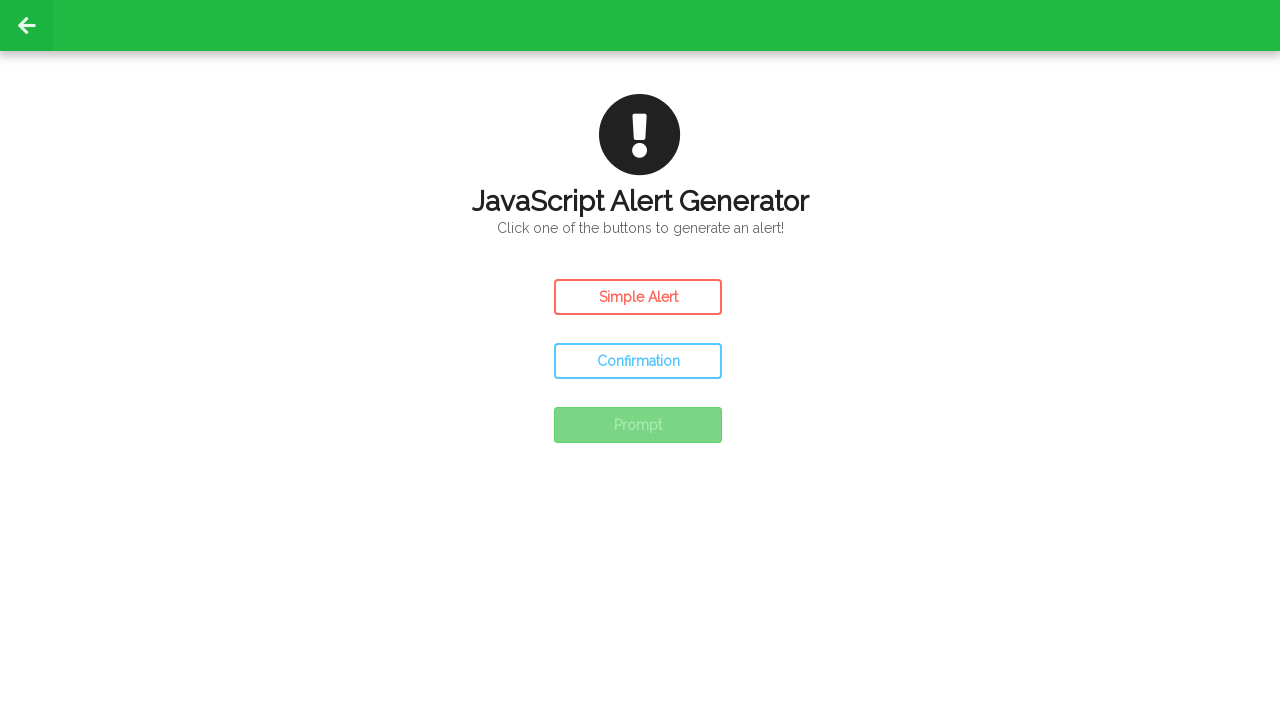

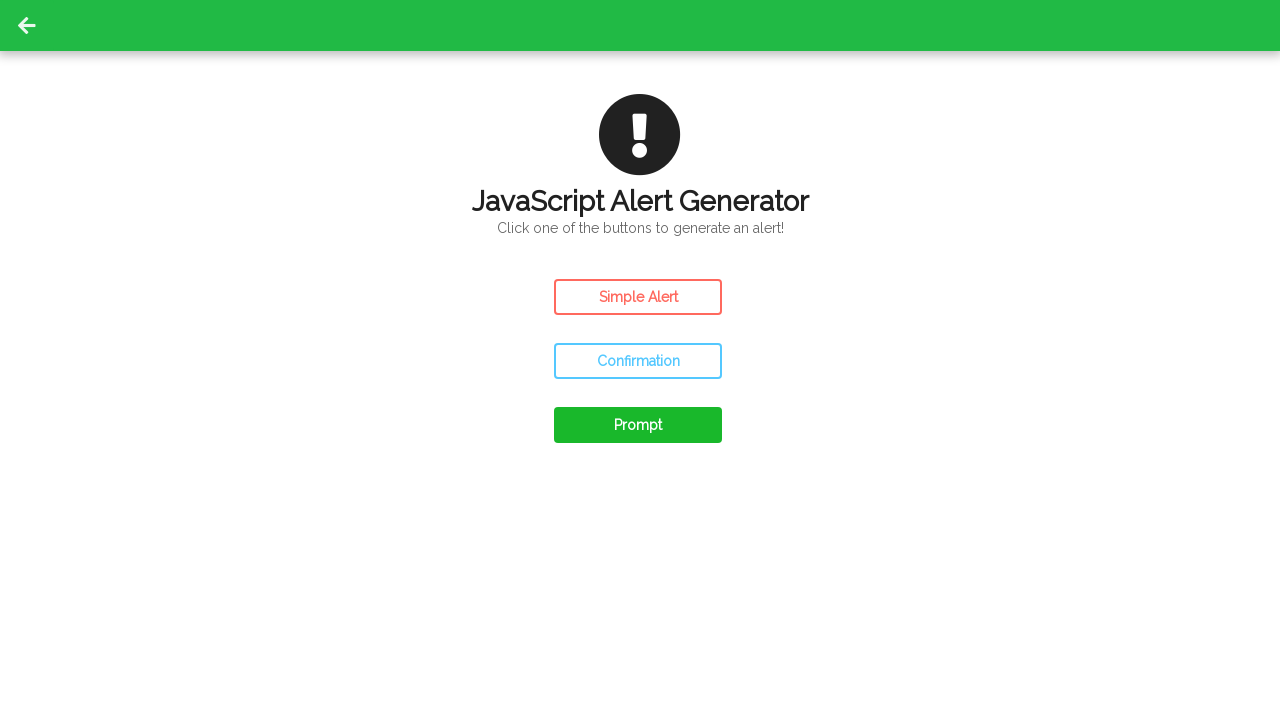